Tests that saving with empty name deletes the task

Starting URL: https://todomvc4tasj.herokuapp.com

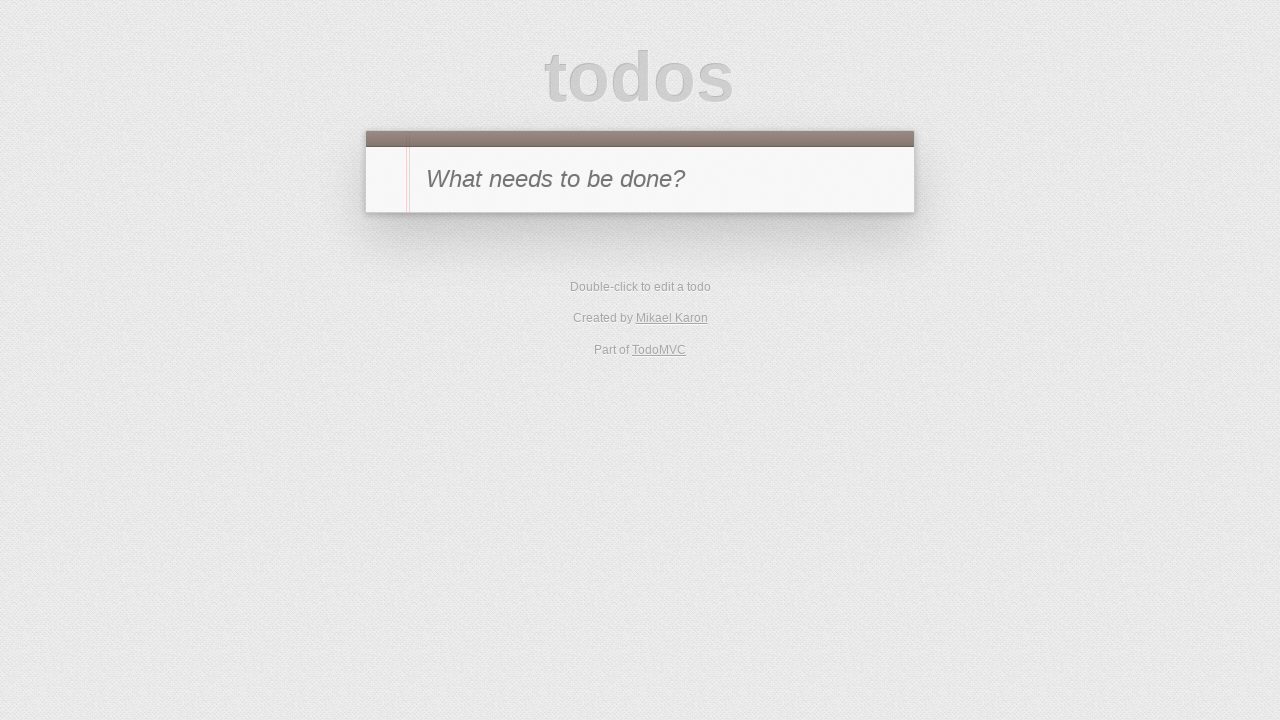

Filled new todo input with '1' on #new-todo
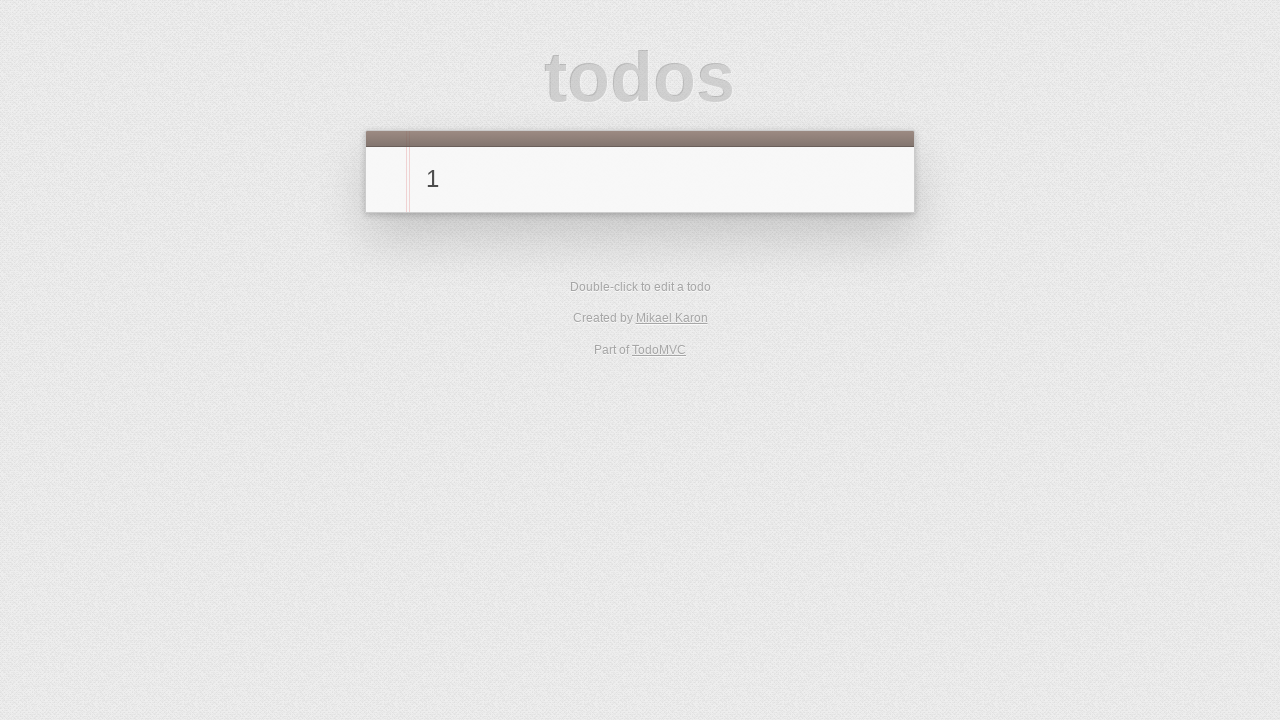

Pressed Enter to create the task on #new-todo
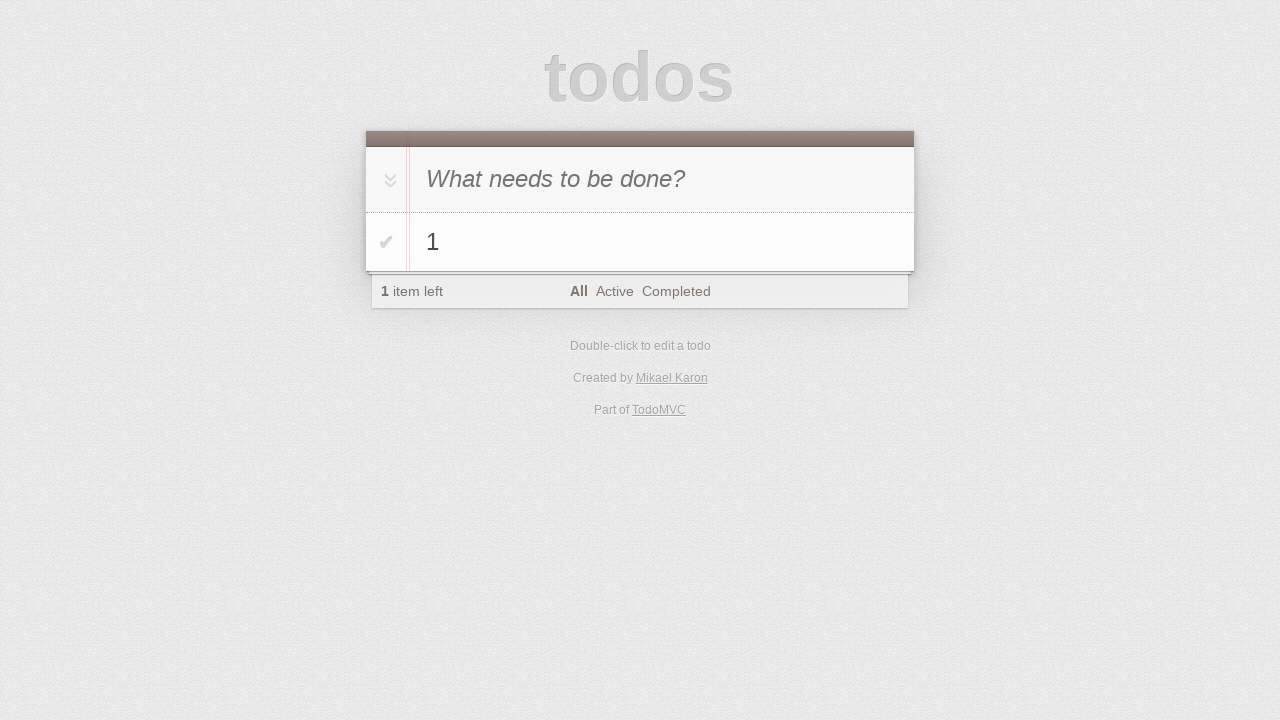

Double-clicked the task label to edit it at (662, 242) on #todo-list > li:has-text('1') label
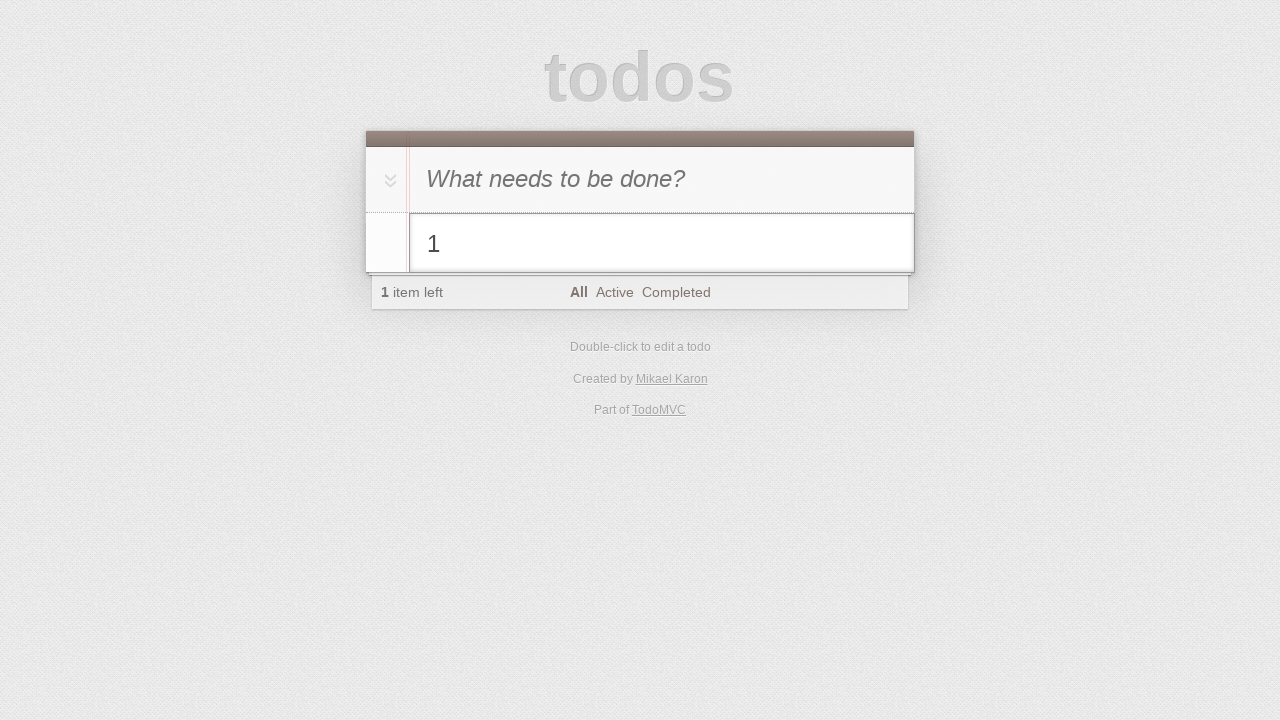

Cleared the task name field on #todo-list > li.editing .edit
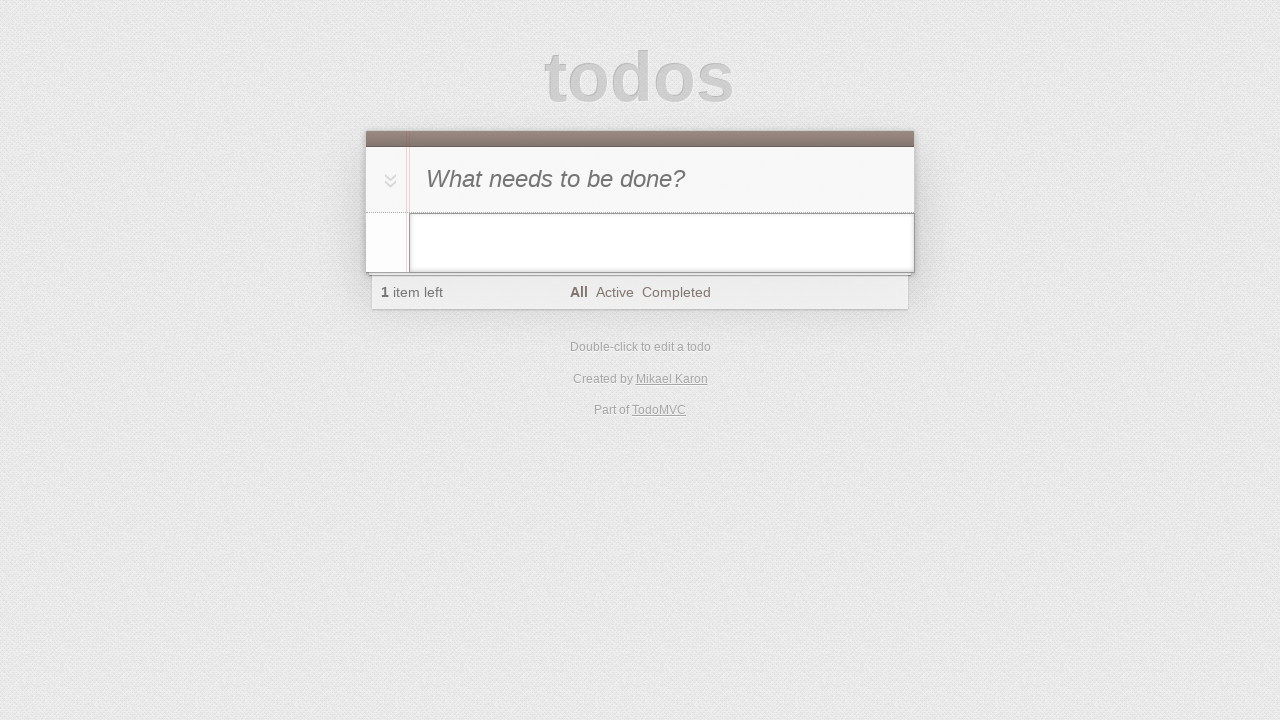

Pressed Enter to confirm empty task name on #todo-list > li.editing .edit
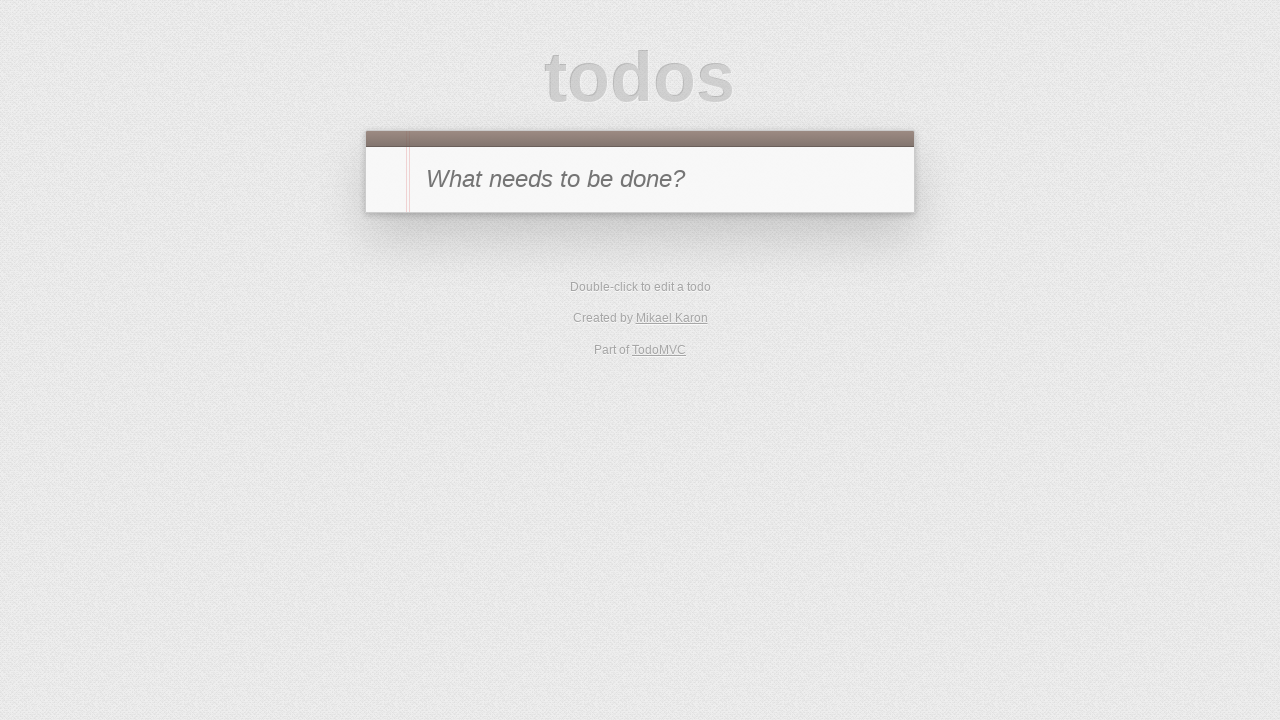

Waited for task deletion to complete
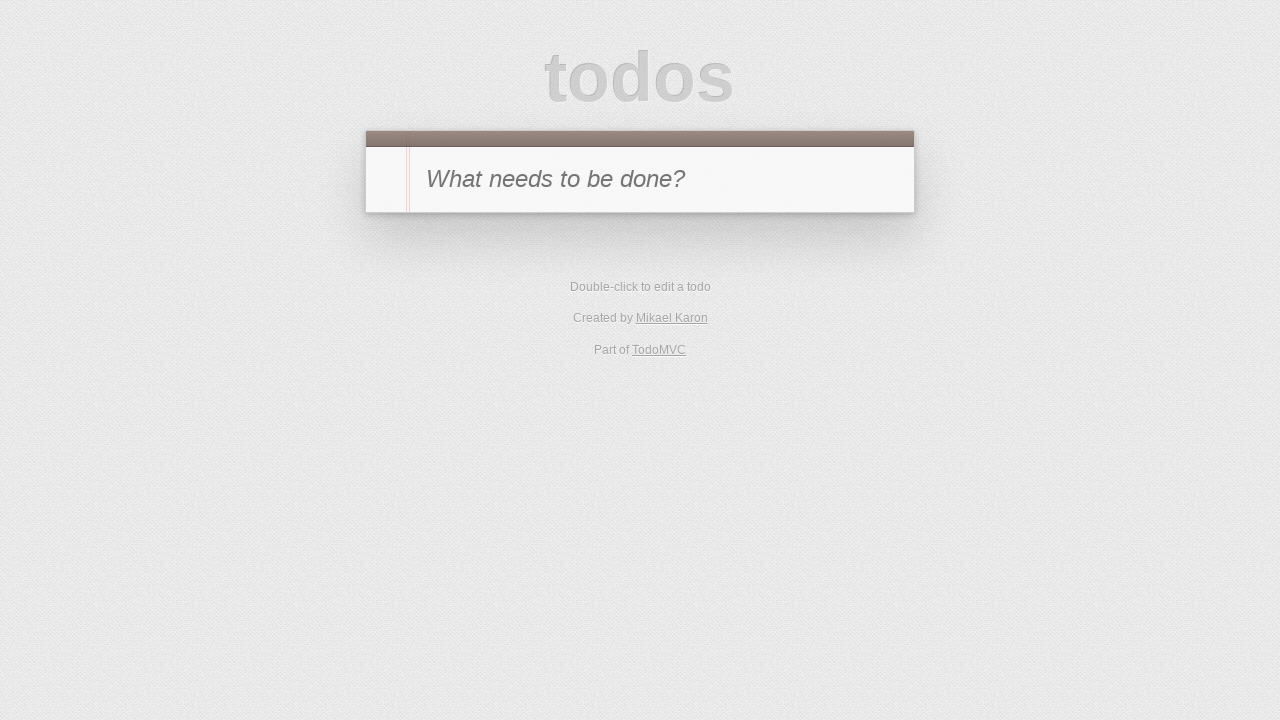

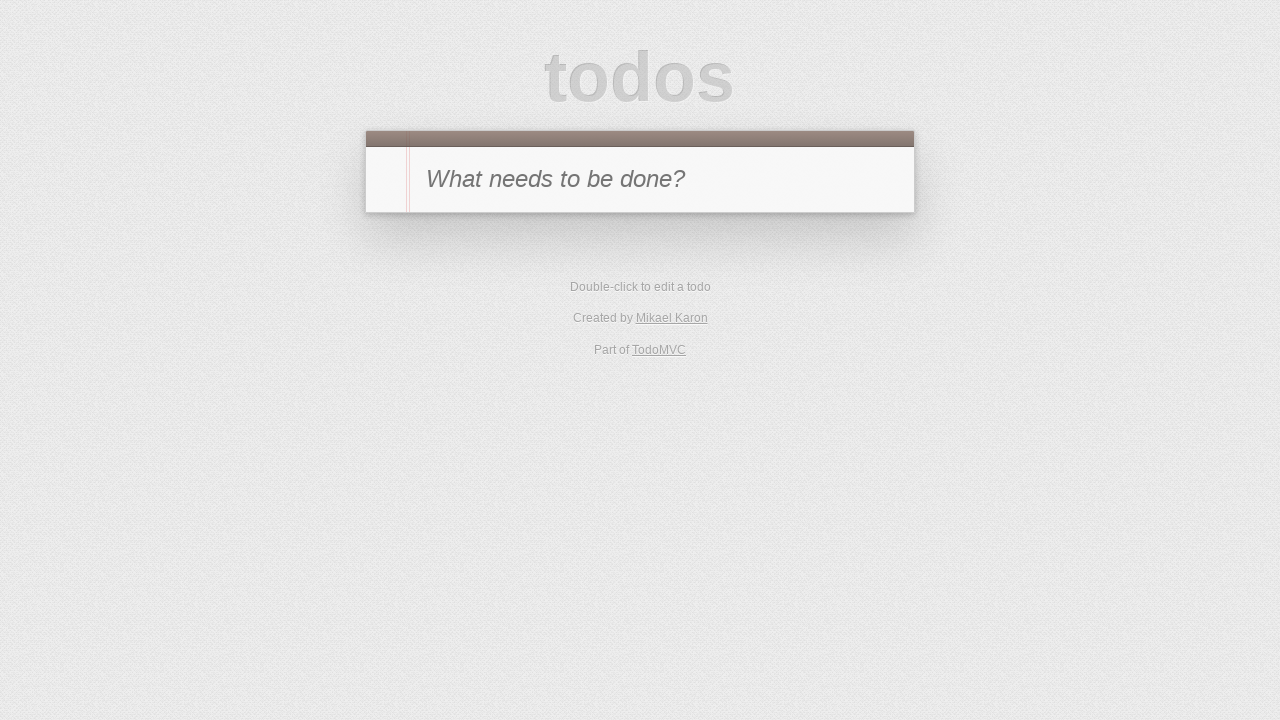